Navigates to Axis Bank website homepage and waits for the page to load

Starting URL: http://www.axisbank.com/

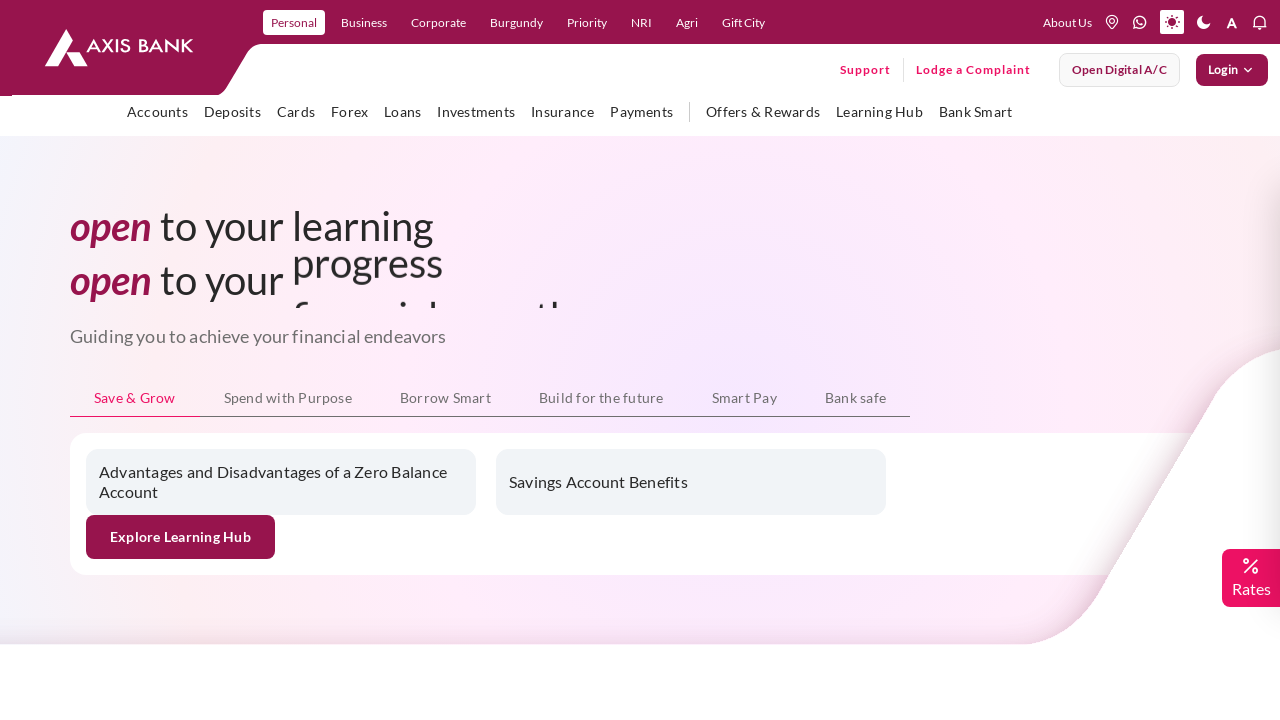

Waited for page to reach domcontentloaded state
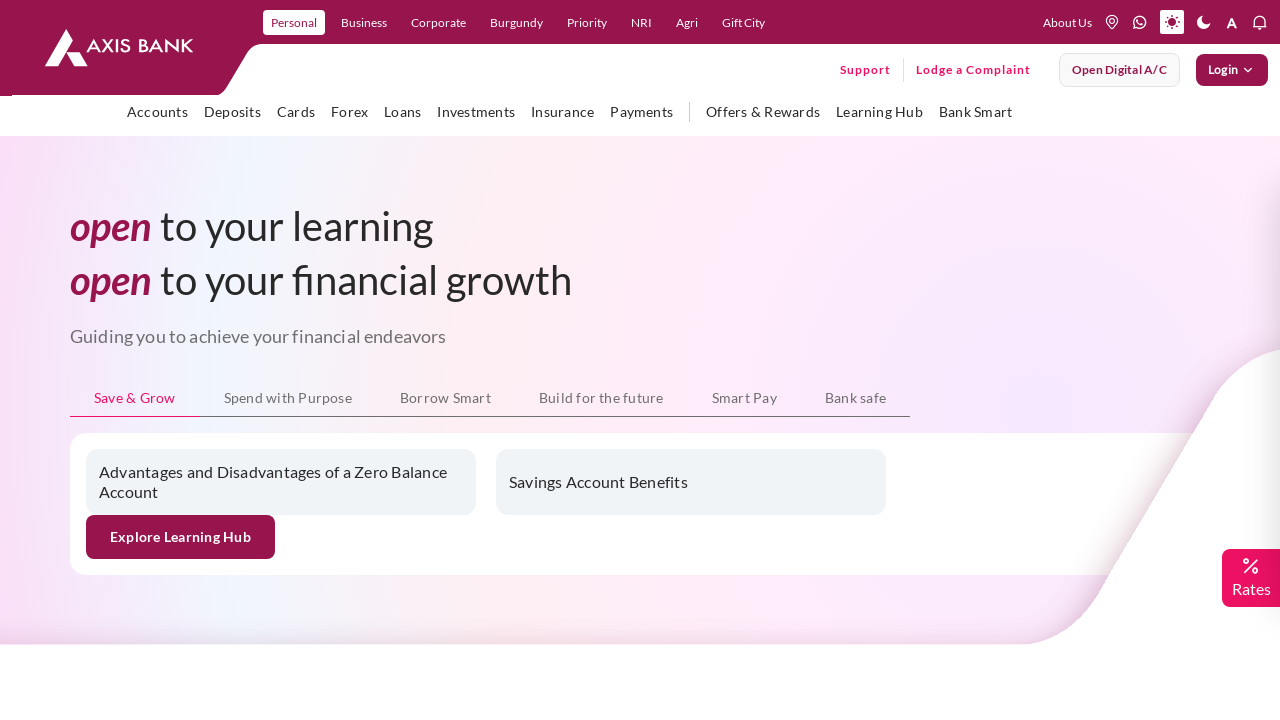

Verified body element is present on Axis Bank homepage
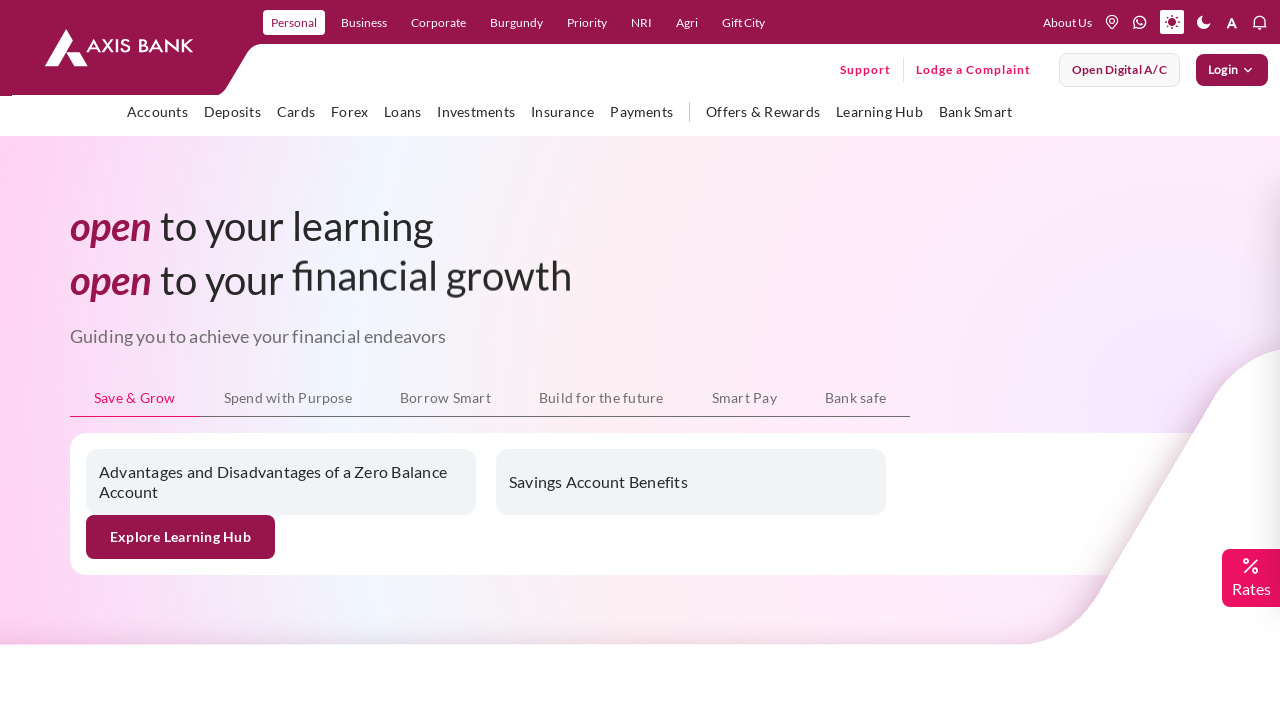

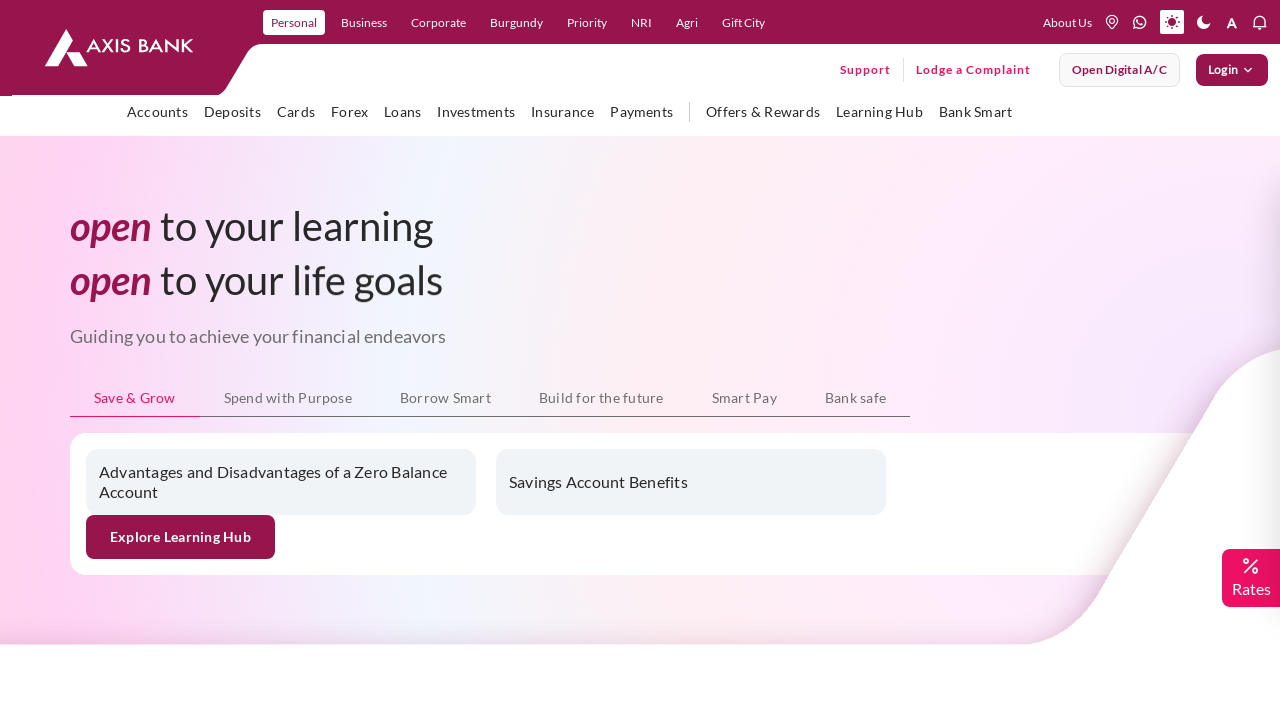